Tests drawing functionality on a web-based paint application by selecting a brush tool and drawing complex patterns using mouse movements

Starting URL: https://www.youidraw.com/apps/painter/

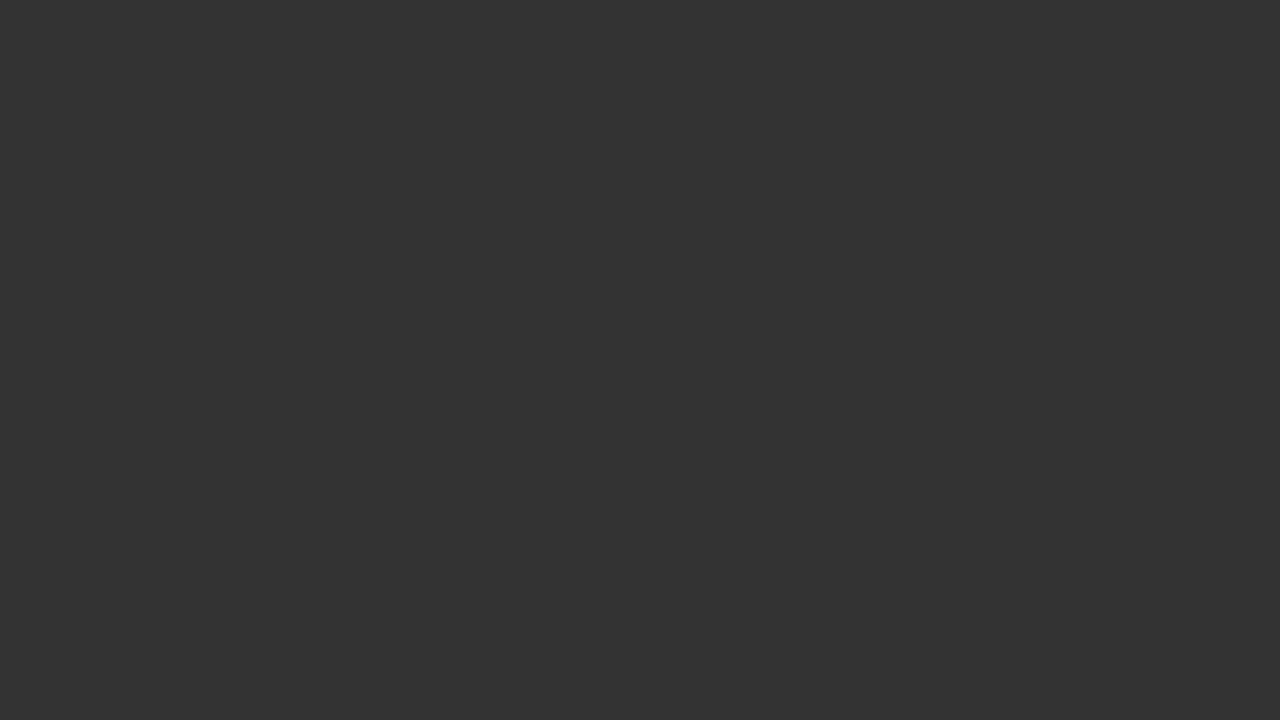

Clicked on the brush tool at (20, 360) on #brush
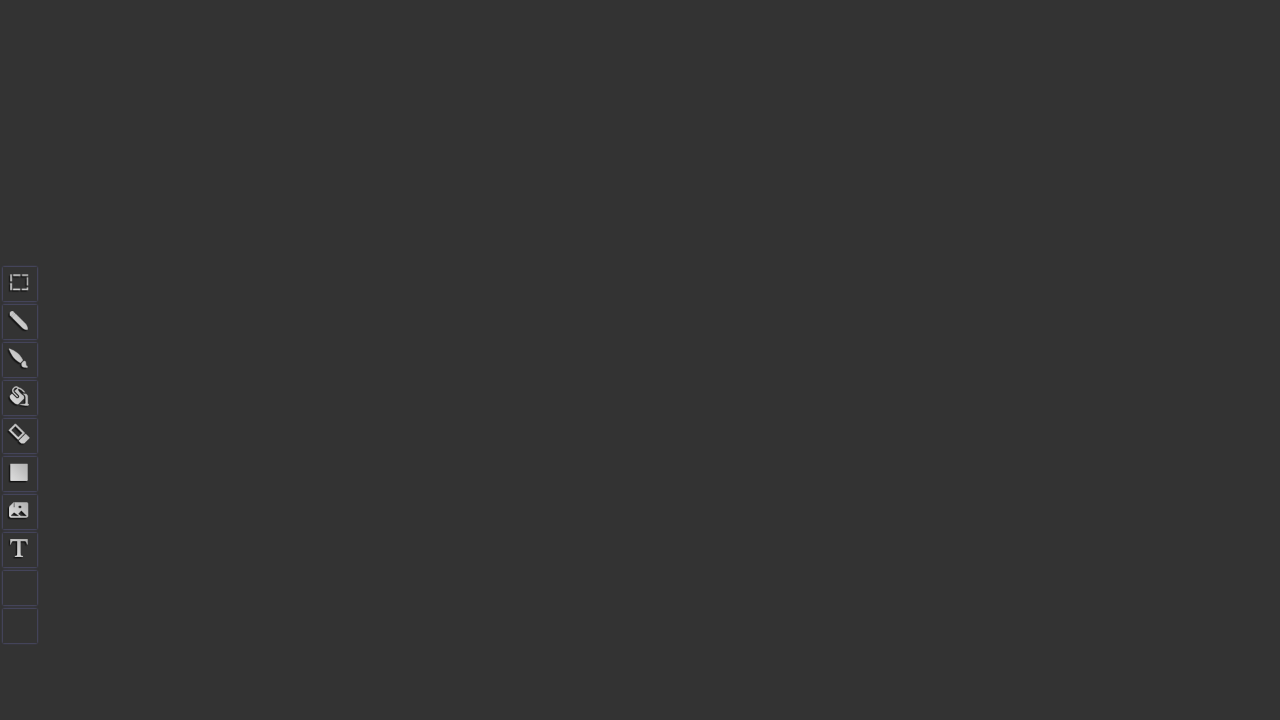

Moved mouse to starting position (700, 200) at (700, 200)
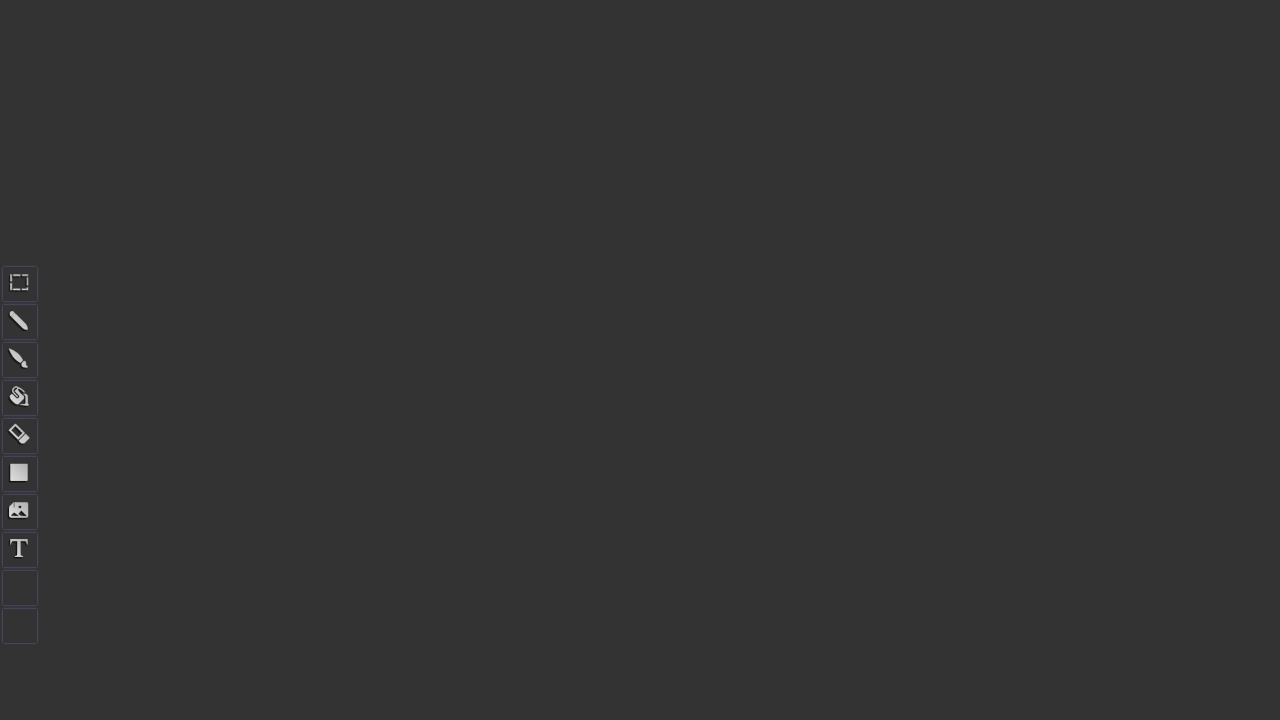

Pressed mouse button down to start drawing at (700, 200)
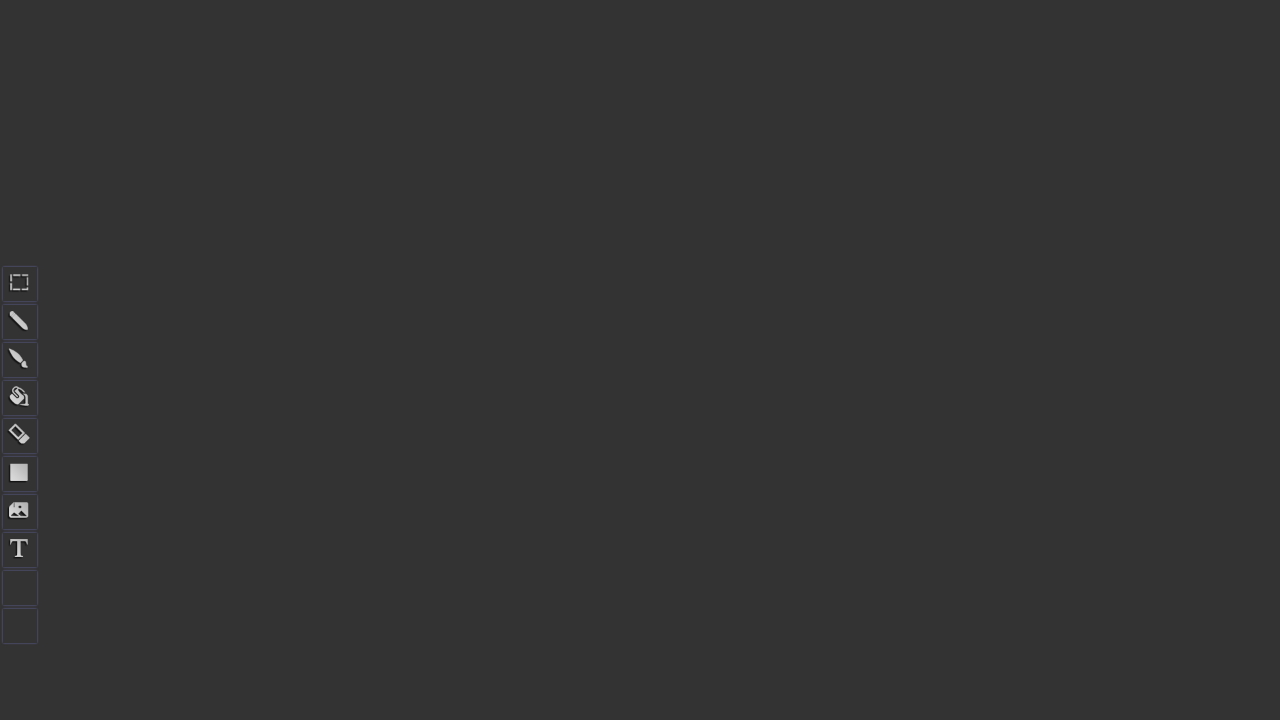

Drew horizontal line from (700, 200) to (800, 200) at (800, 200)
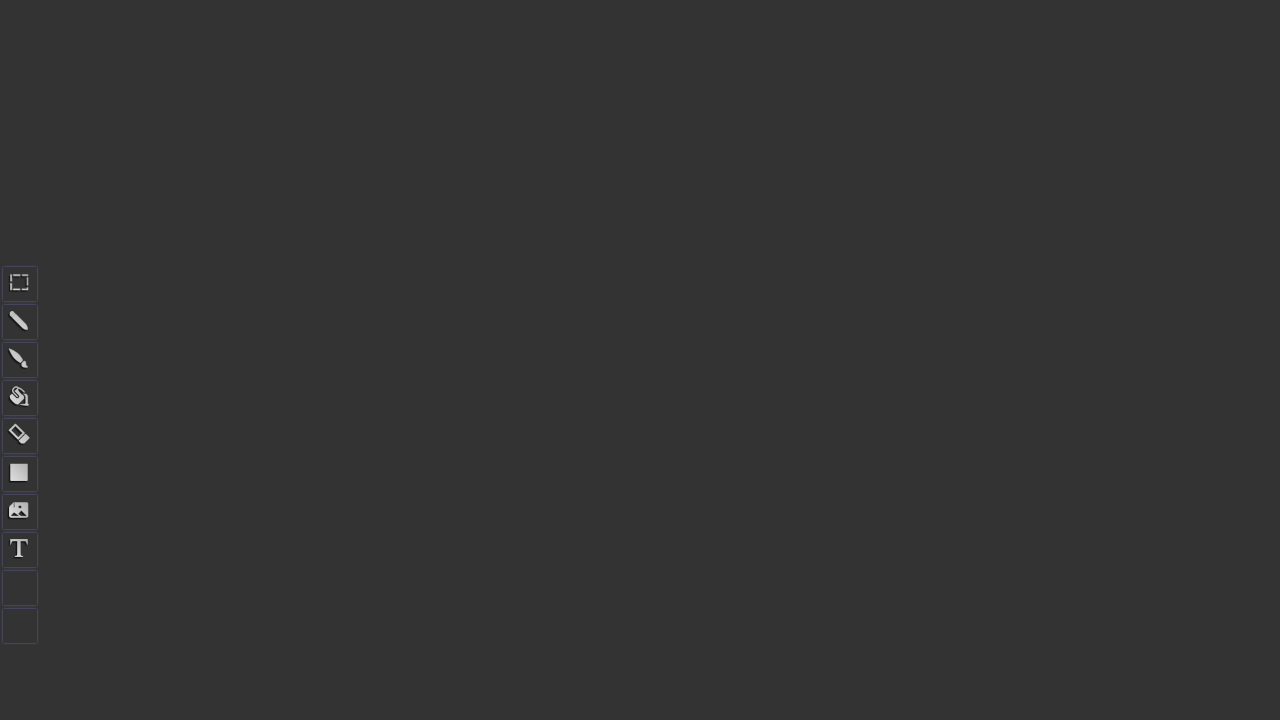

Released mouse button to complete first stroke at (800, 200)
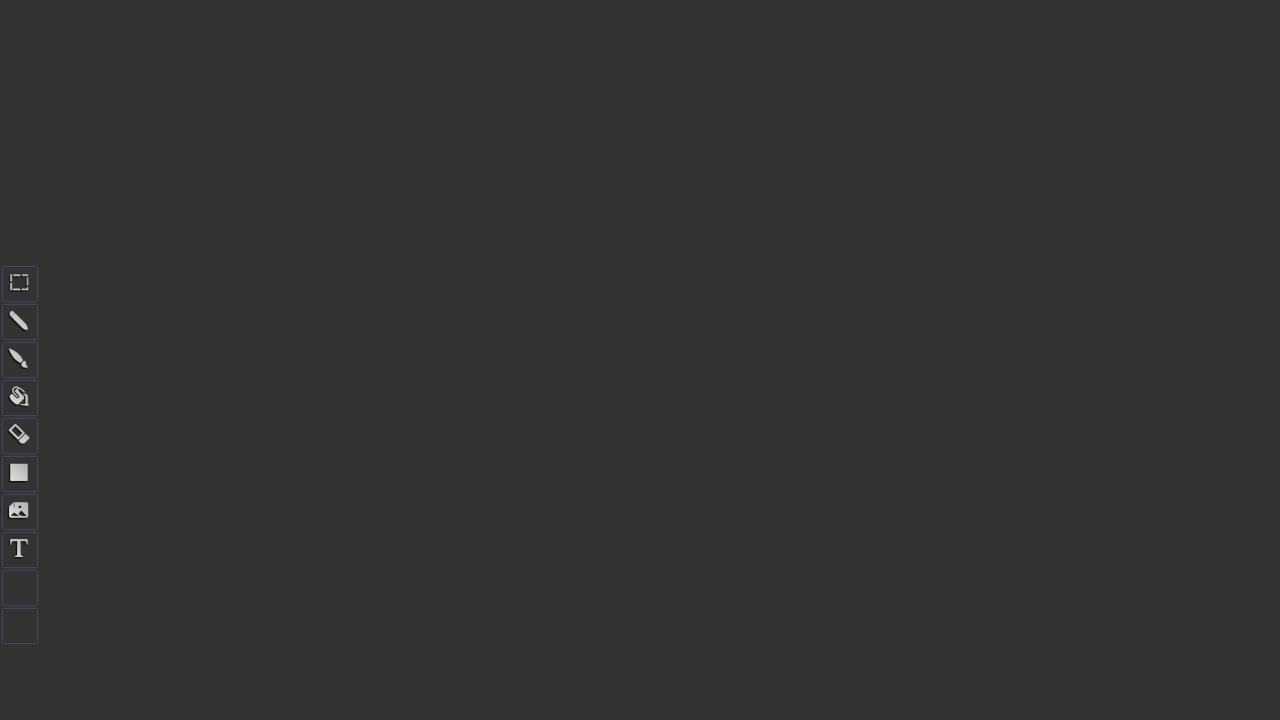

Moved mouse to position (750, 200) at (750, 200)
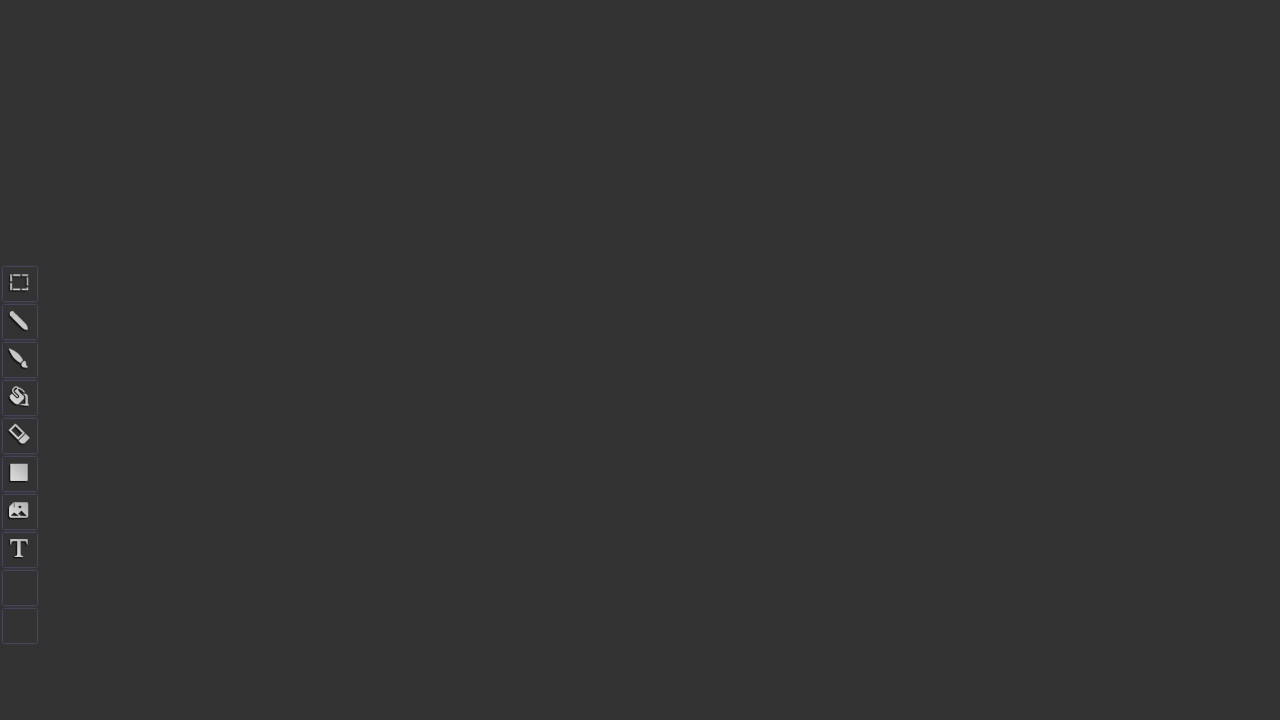

Pressed mouse button down to start drawing vertical line at (750, 200)
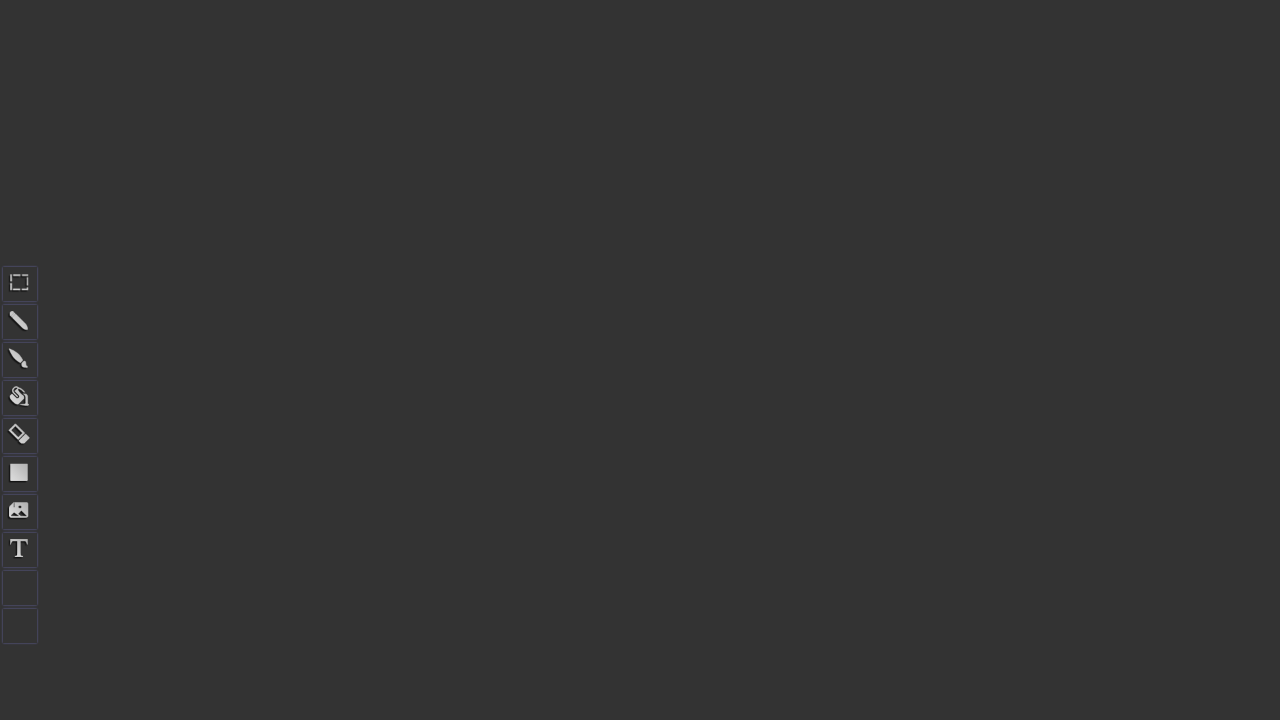

Drew vertical line from (750, 200) to (750, 400) at (750, 400)
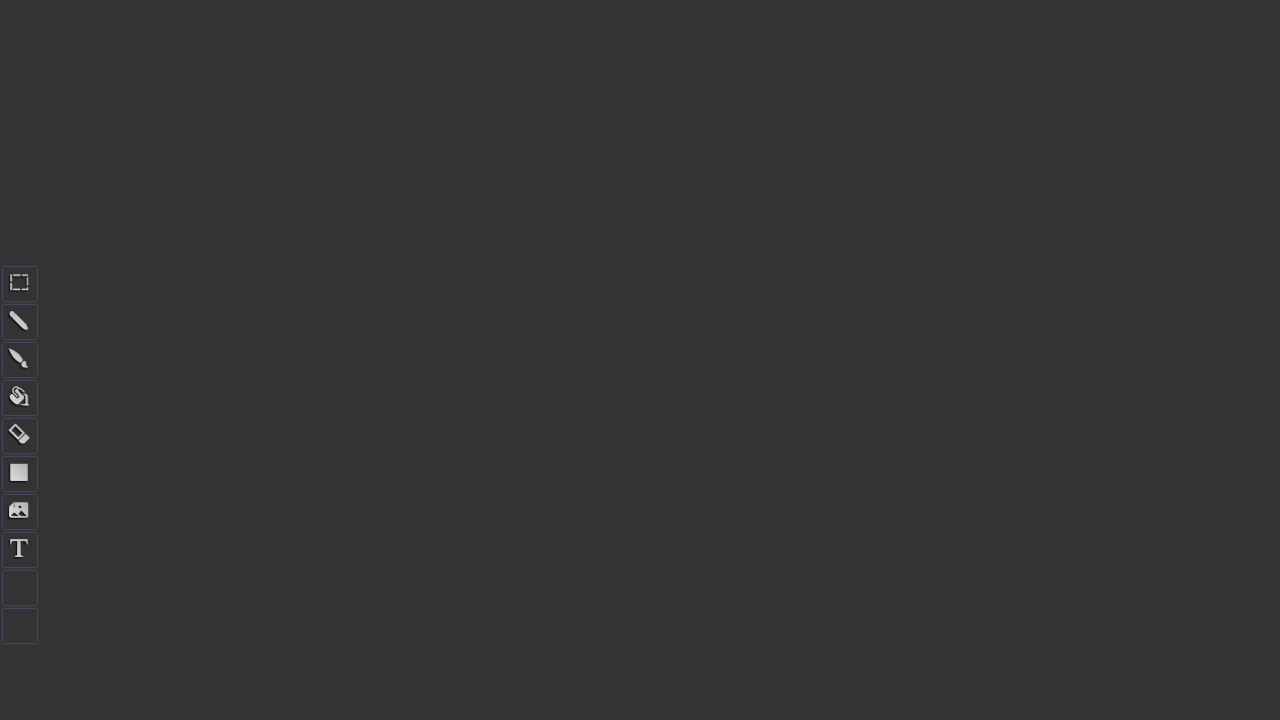

Released mouse button to complete vertical line at (750, 400)
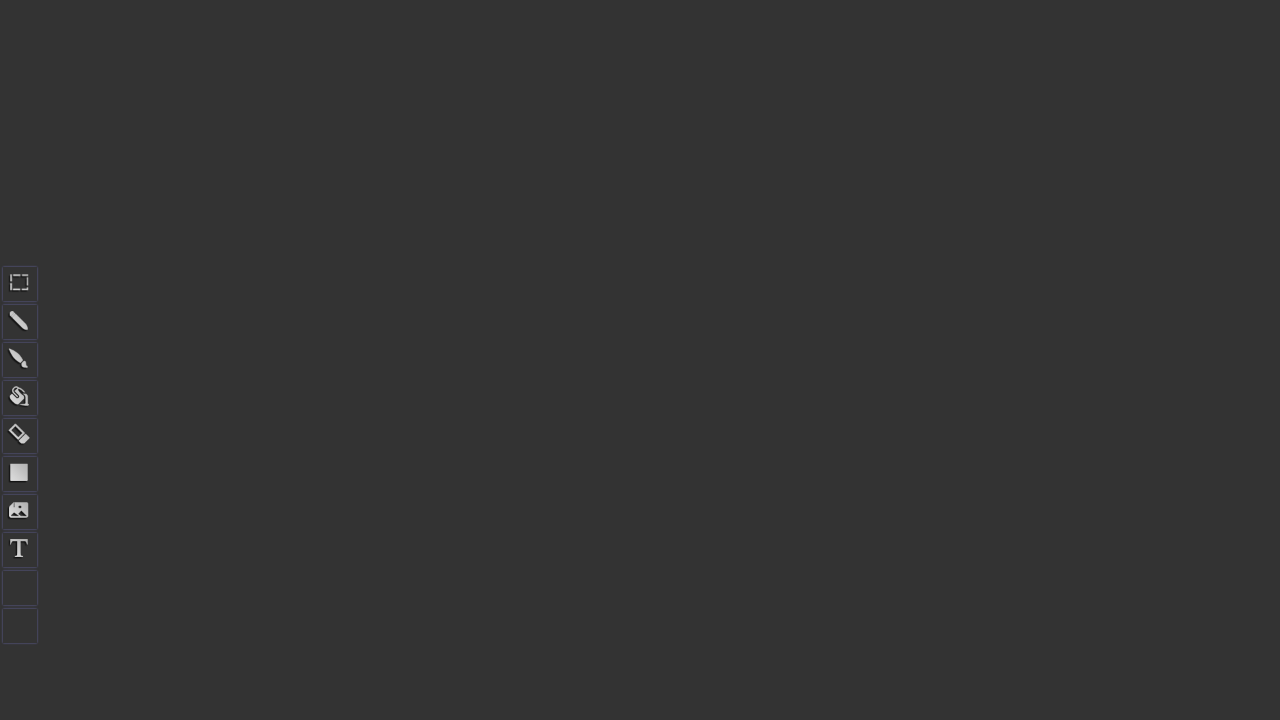

Pressed mouse button down to start drawing bottom horizontal line at (750, 400)
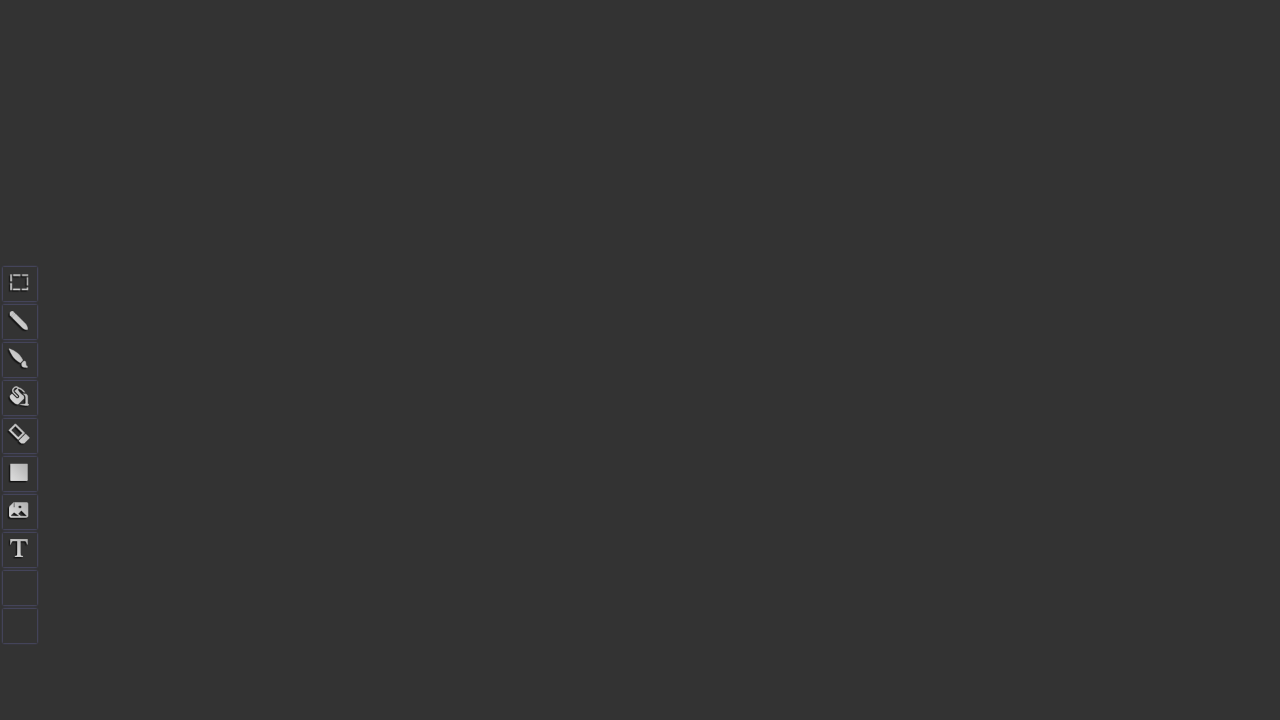

Drew horizontal line from (750, 400) to (700, 400) at (700, 400)
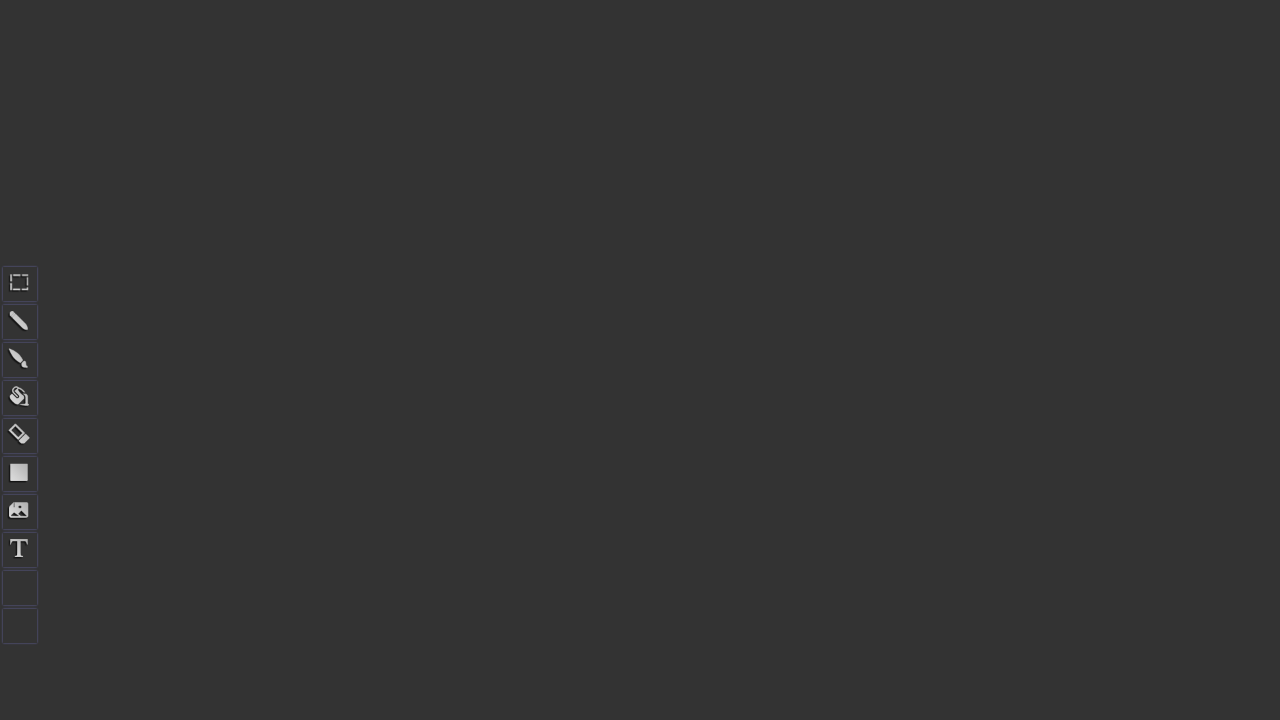

Released mouse button to complete bottom horizontal line at (700, 400)
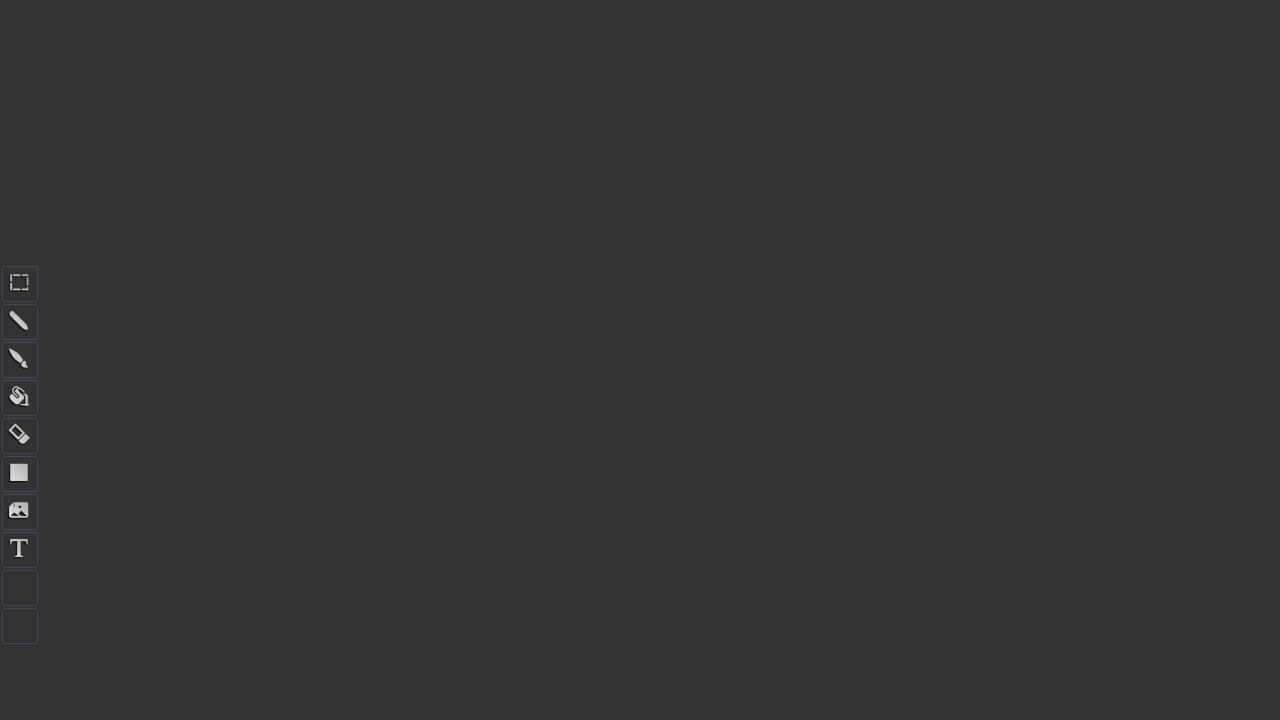

Moved mouse to start rectangle at (850, 200) at (850, 200)
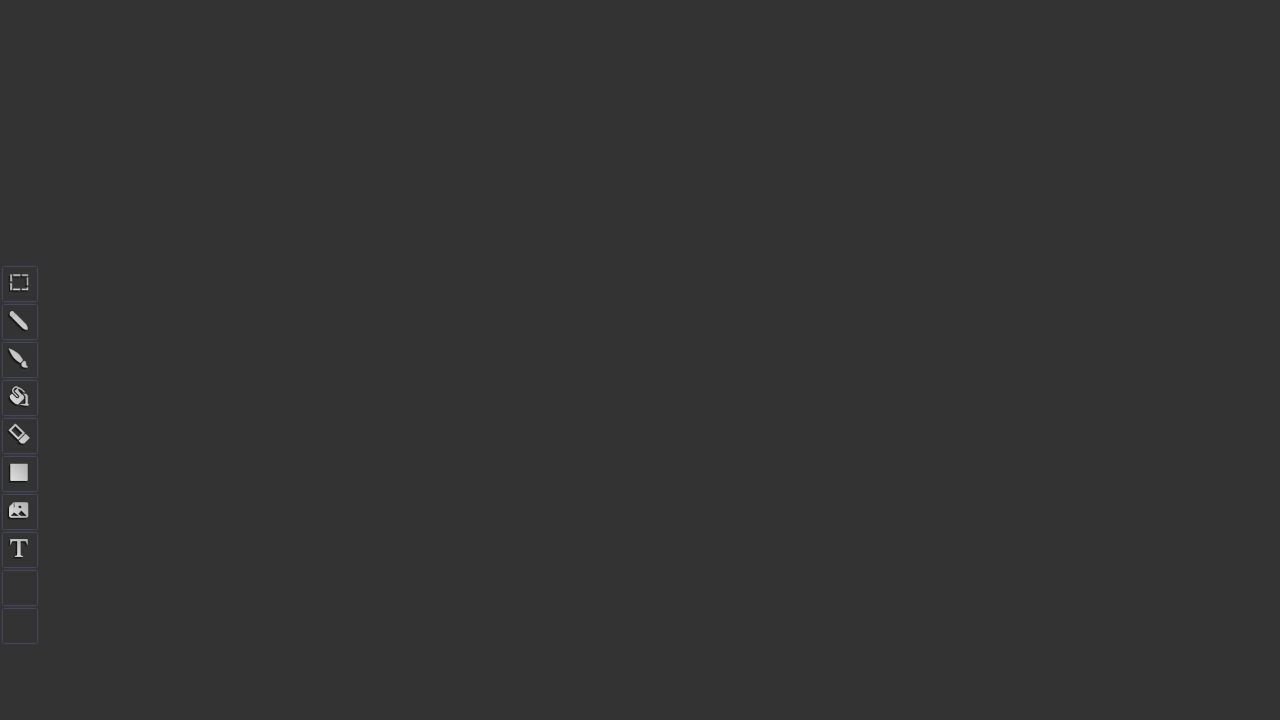

Pressed mouse button down to start drawing rectangle at (850, 200)
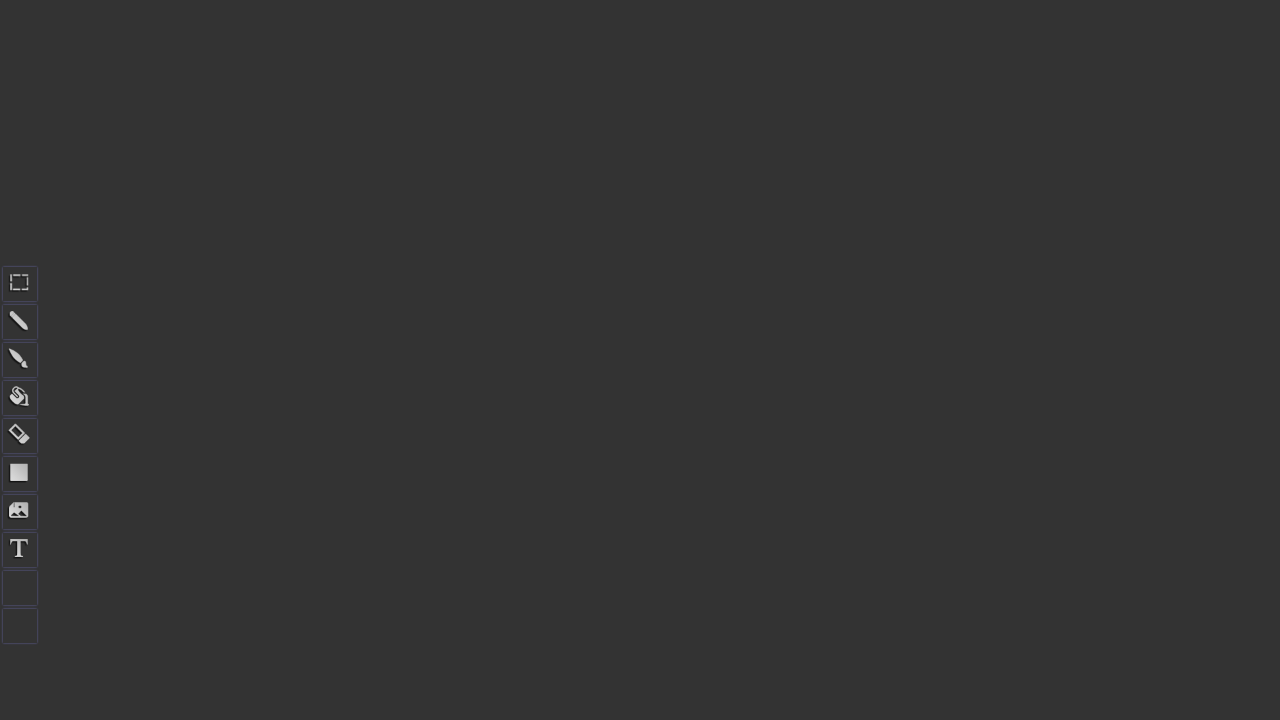

Drew top edge of rectangle from (850, 200) to (950, 200) at (950, 200)
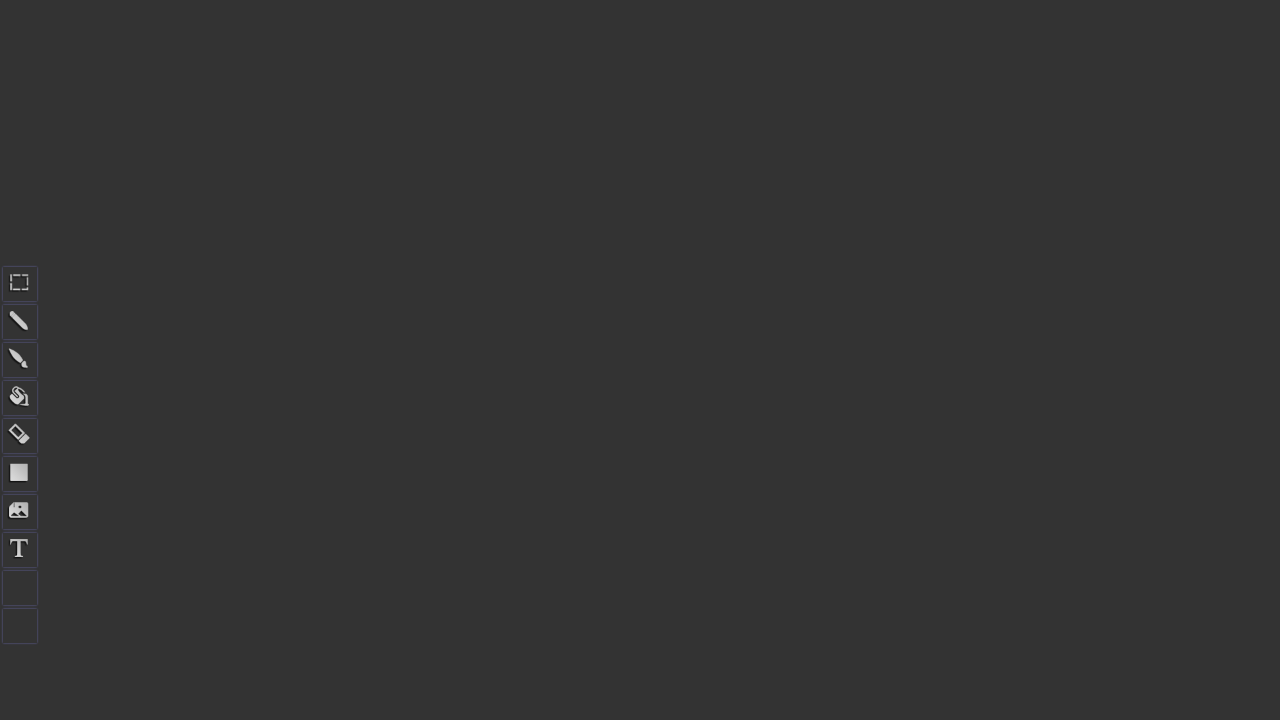

Drew right edge of rectangle from (950, 200) to (950, 400) at (950, 400)
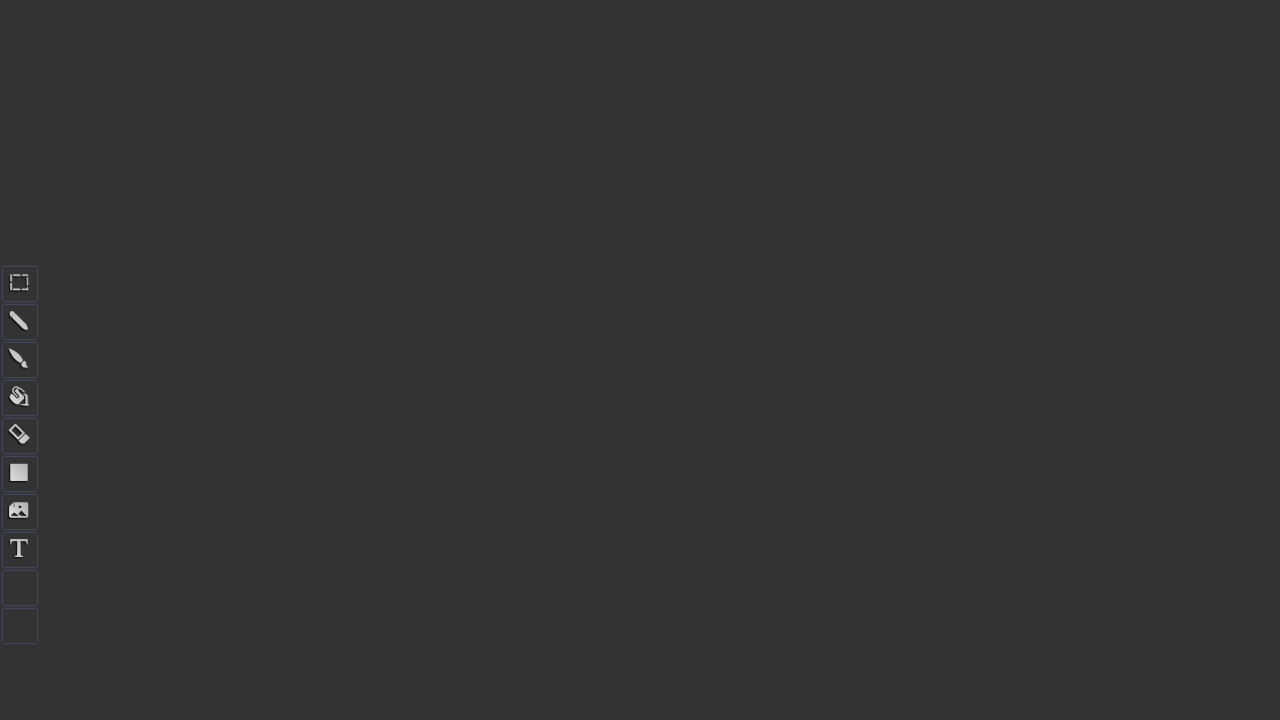

Drew bottom edge of rectangle from (950, 400) to (850, 400) at (850, 400)
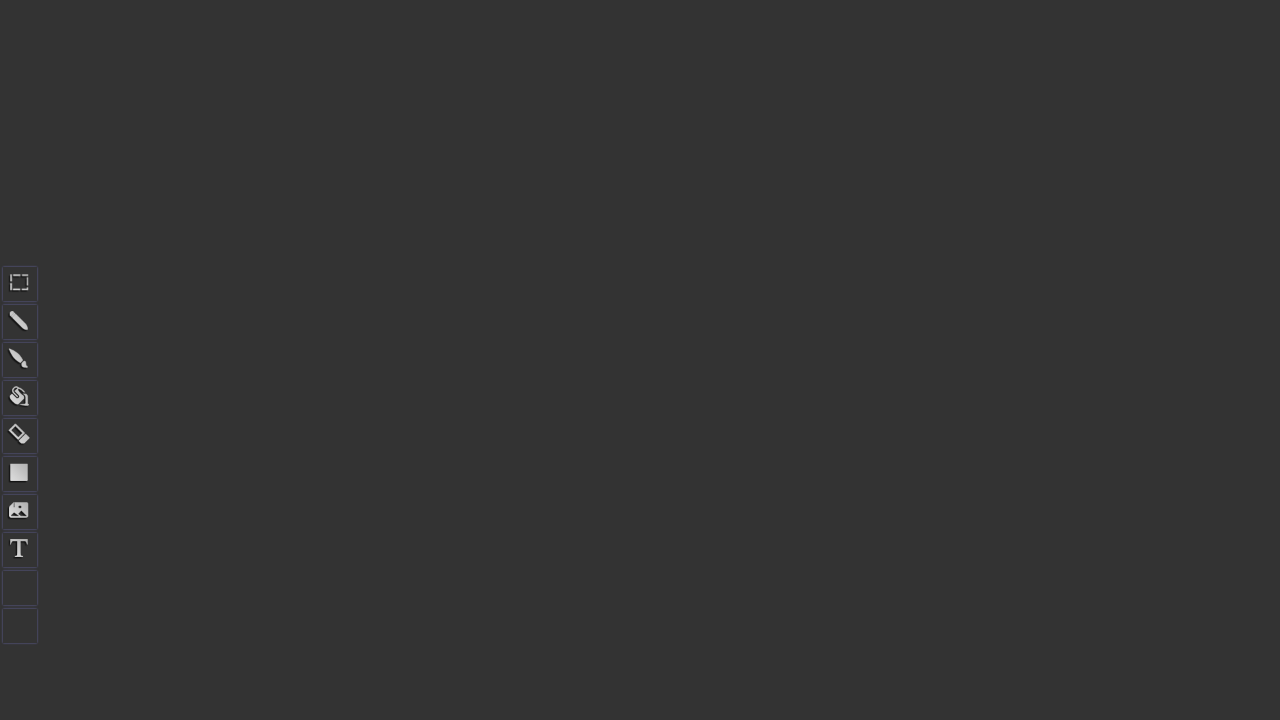

Drew left edge of rectangle from (850, 400) to (850, 200) at (850, 200)
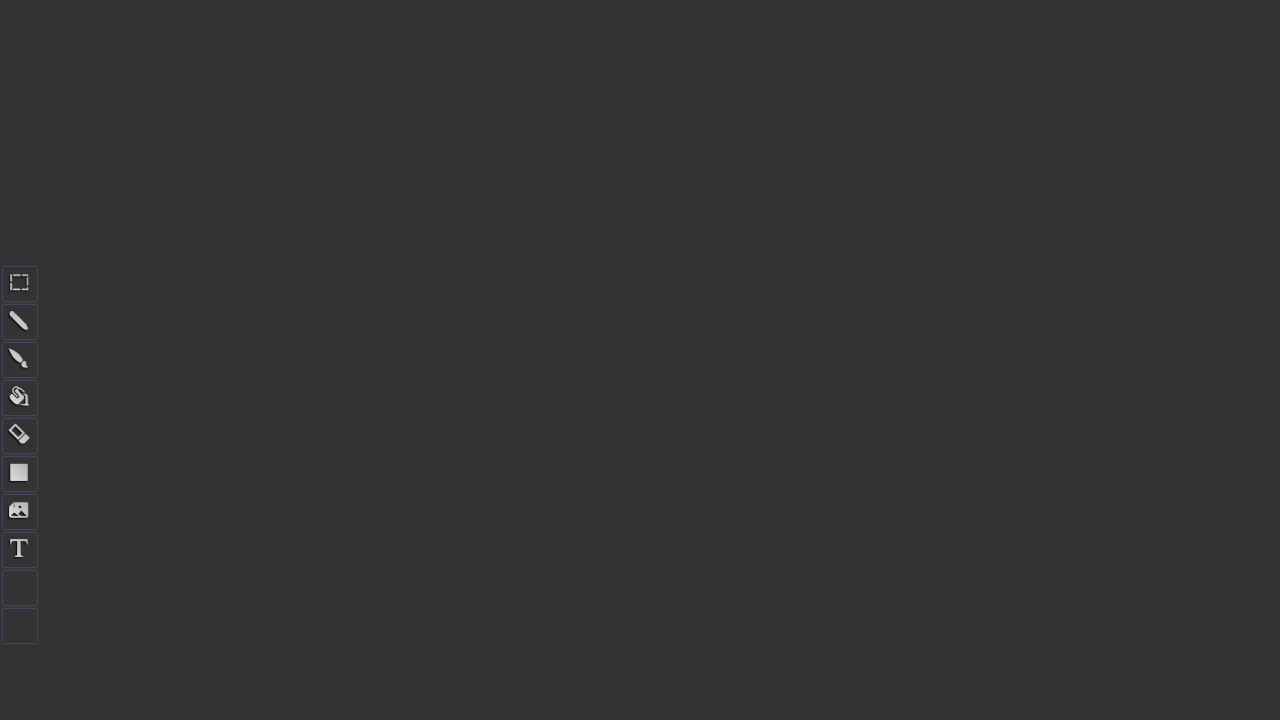

Released mouse button to complete rectangle shape at (850, 200)
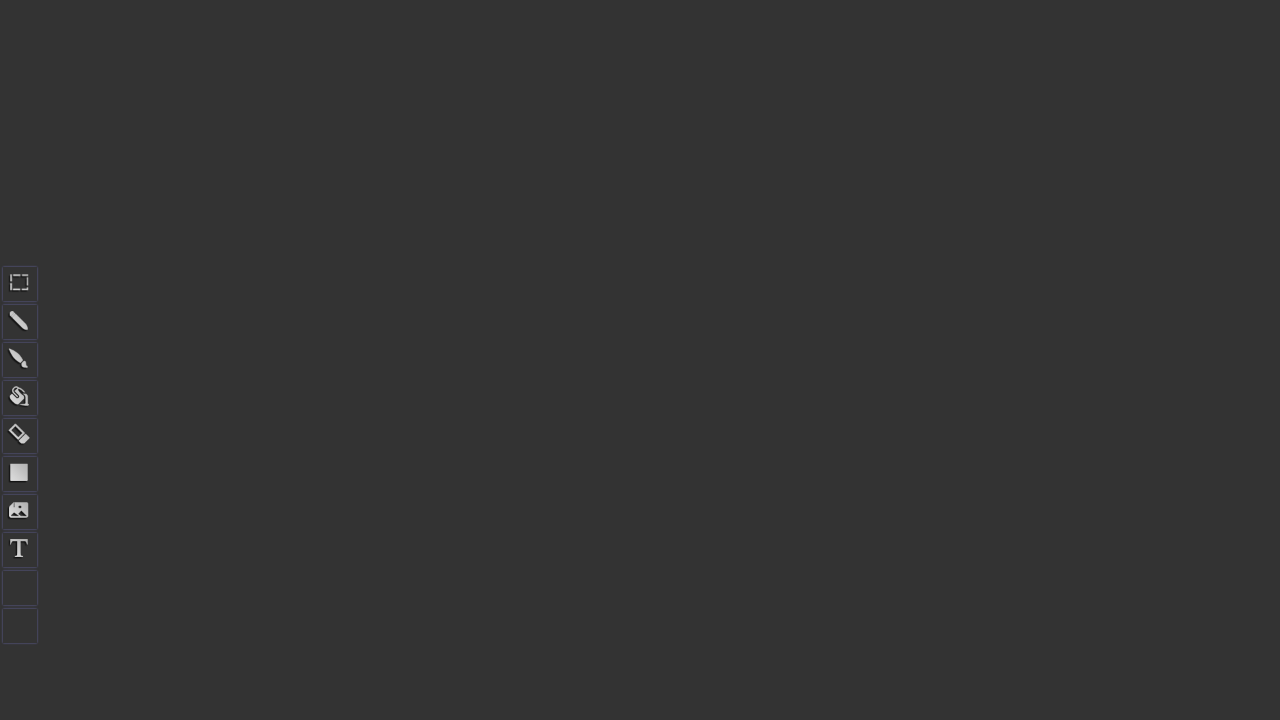

Moved mouse to start vertical lines pattern at (1000, 200) at (1000, 200)
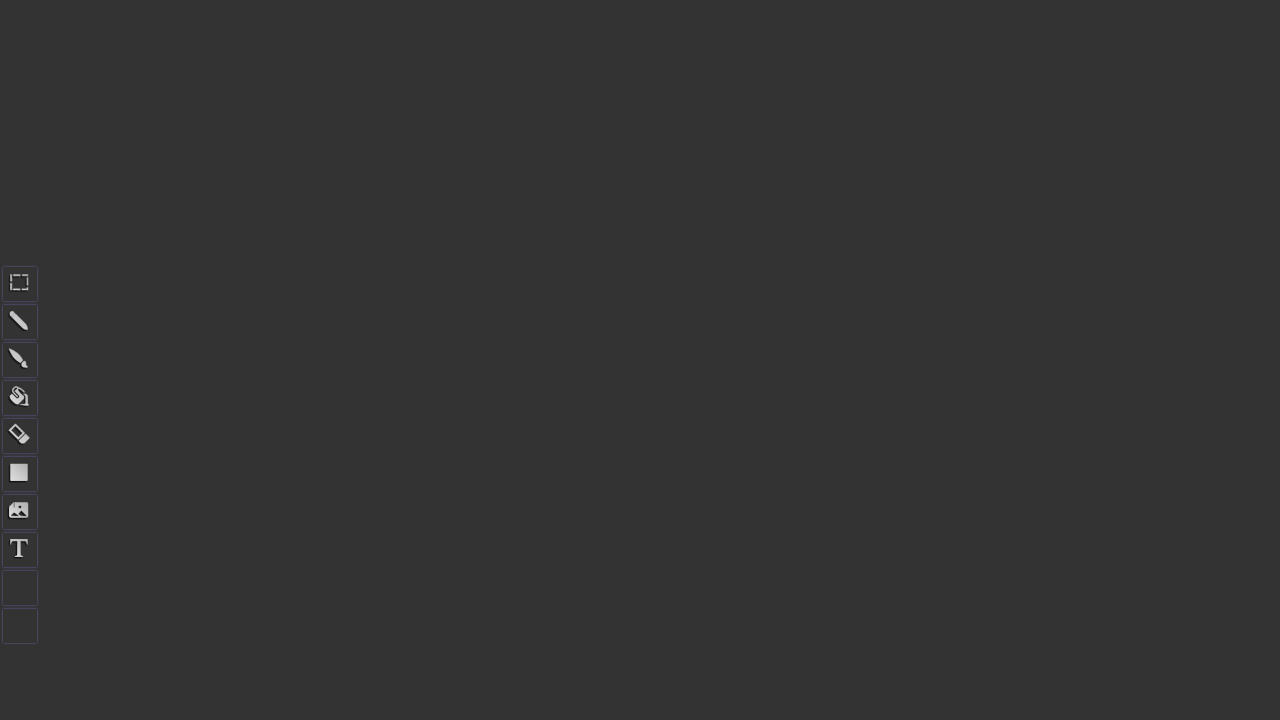

Pressed mouse button down to start drawing vertical lines pattern at (1000, 200)
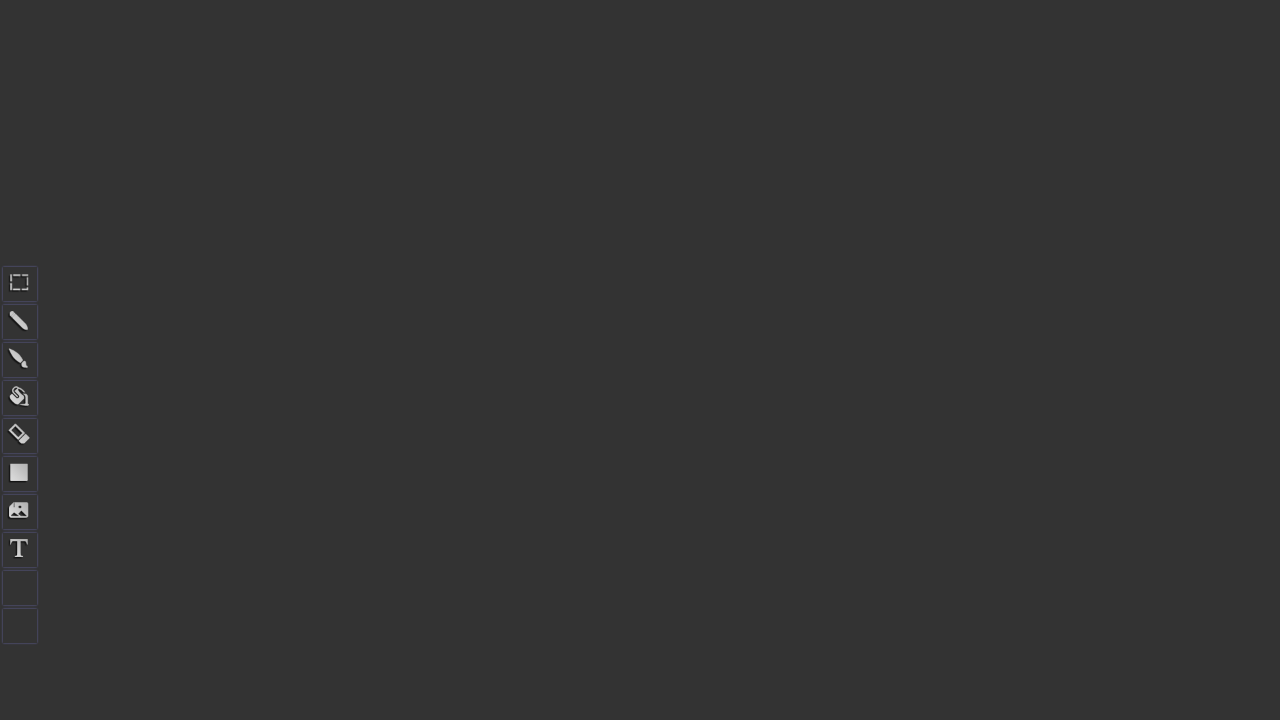

Drew vertical line from (1000, 200) to (1000, 400) at (1000, 400)
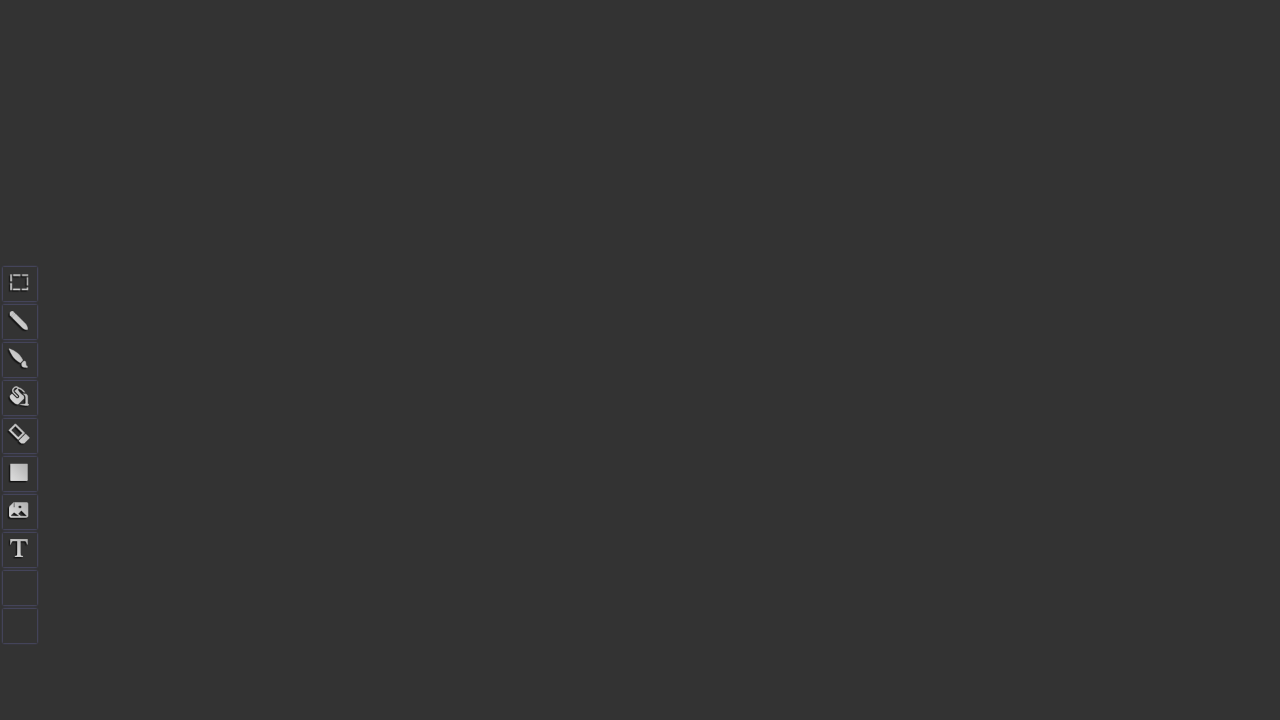

Moved to (1000, 300) within pattern at (1000, 300)
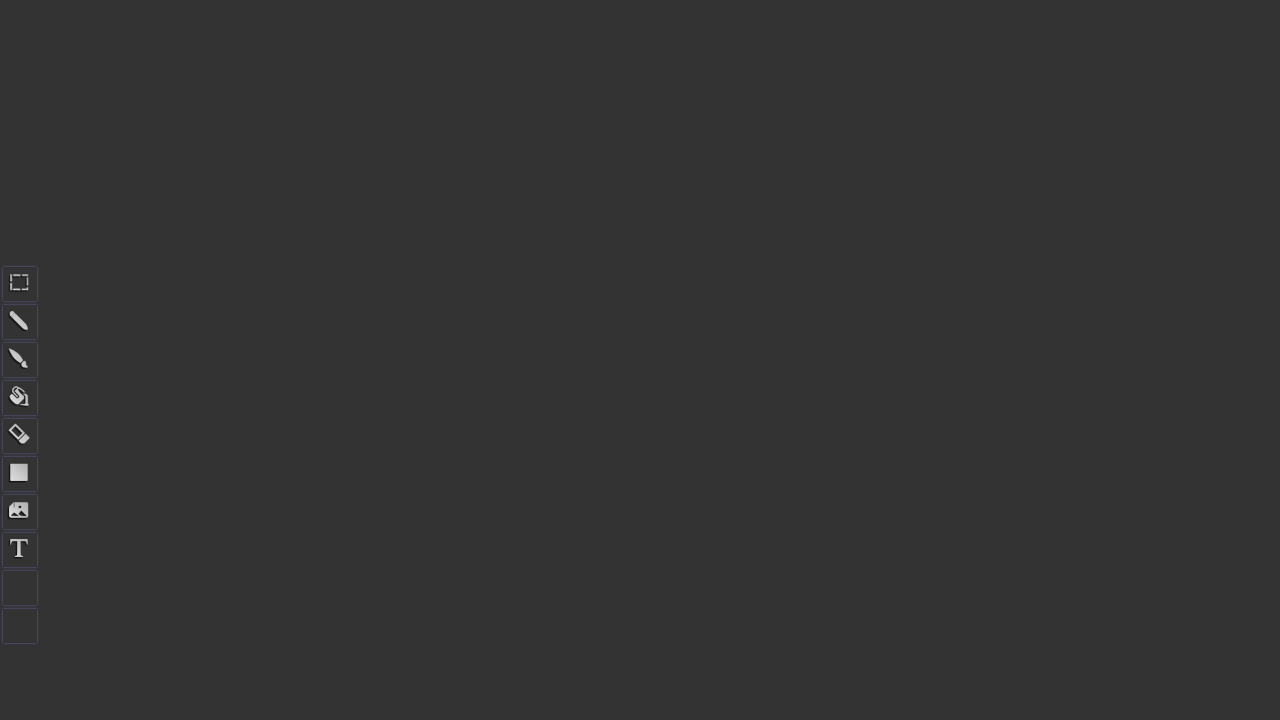

Drew horizontal line from (1000, 300) to (1100, 300) at (1100, 300)
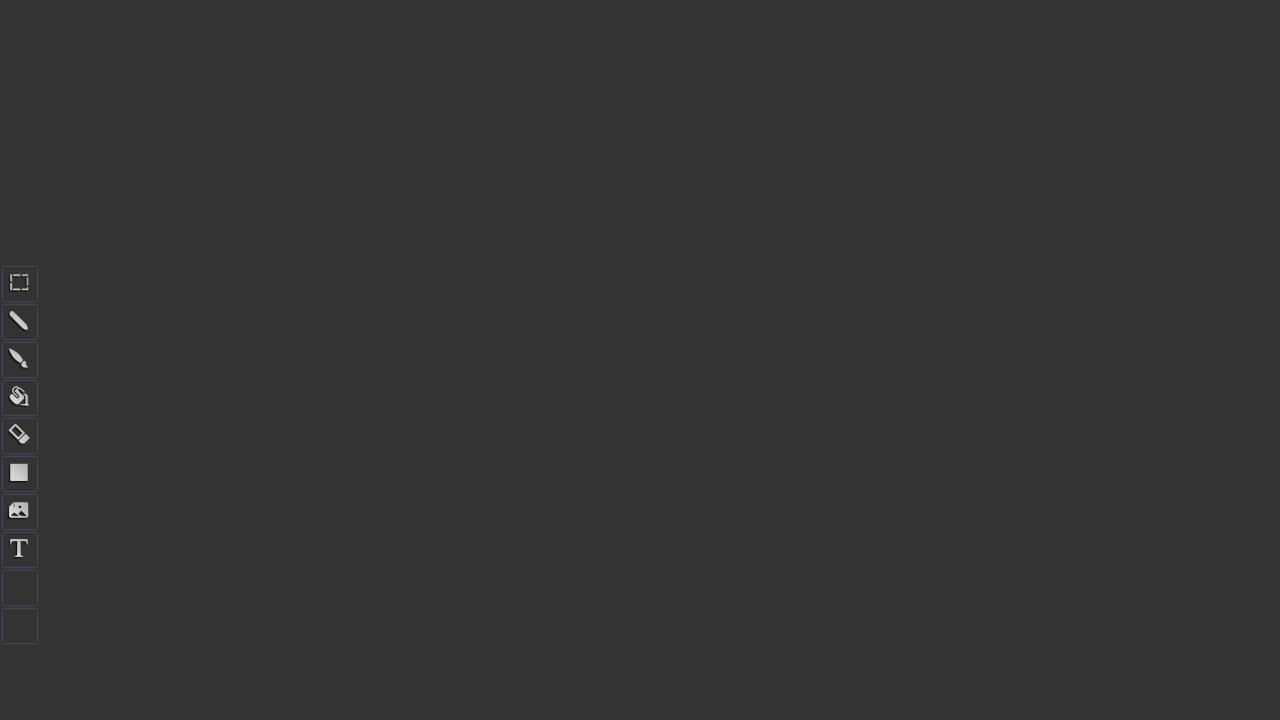

Drew vertical line from (1100, 300) to (1100, 400) at (1100, 400)
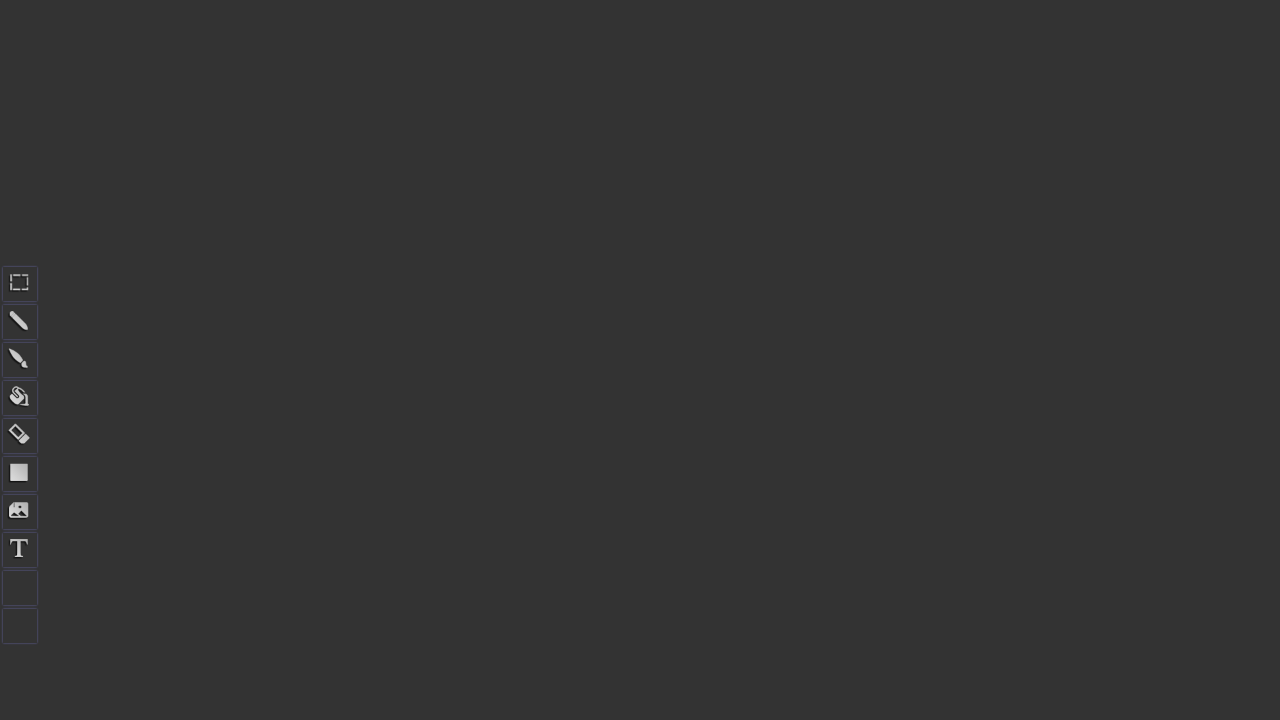

Drew vertical line from (1100, 400) to (1100, 200) at (1100, 200)
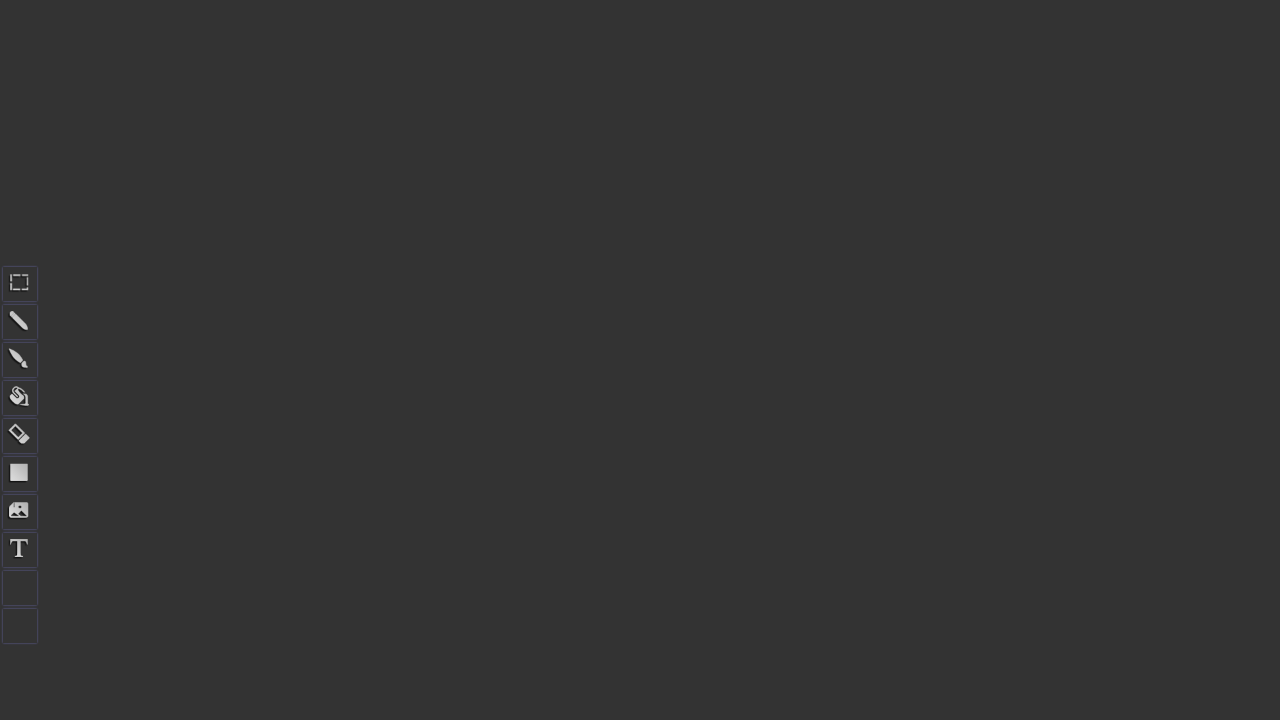

Released mouse button to complete vertical lines pattern at (1100, 200)
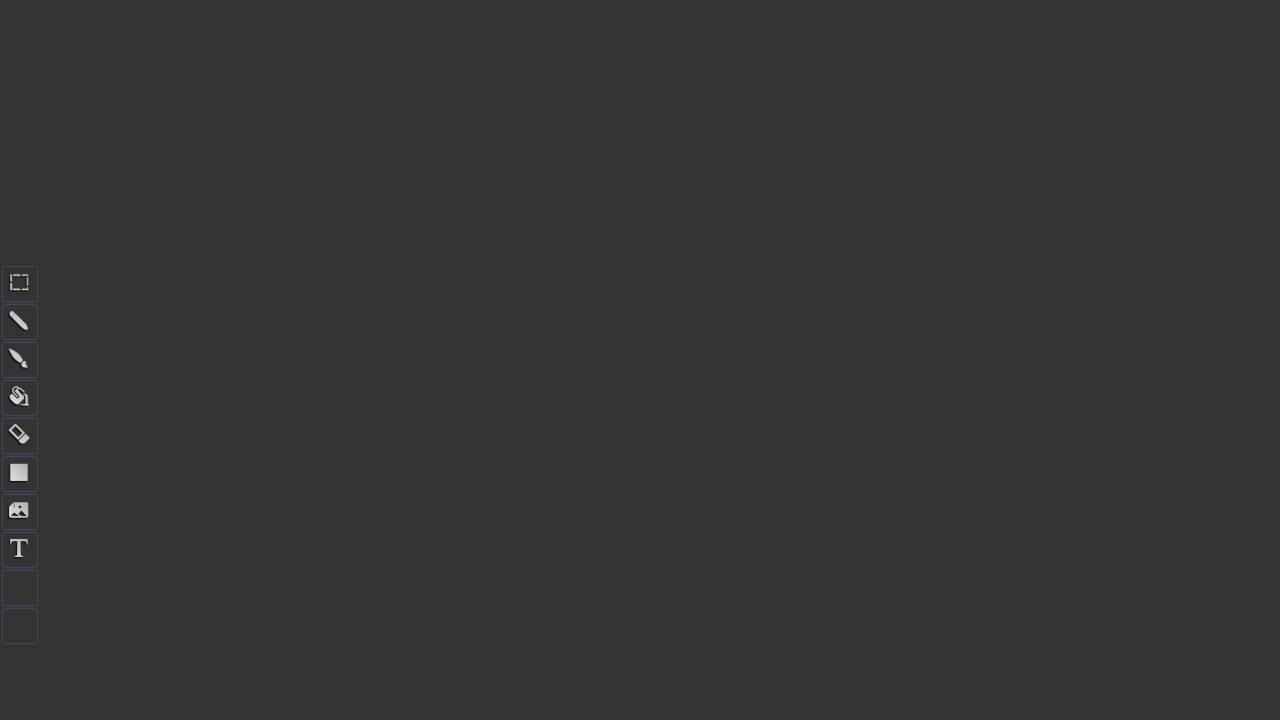

Moved mouse to start final pattern at (1150, 200) at (1150, 200)
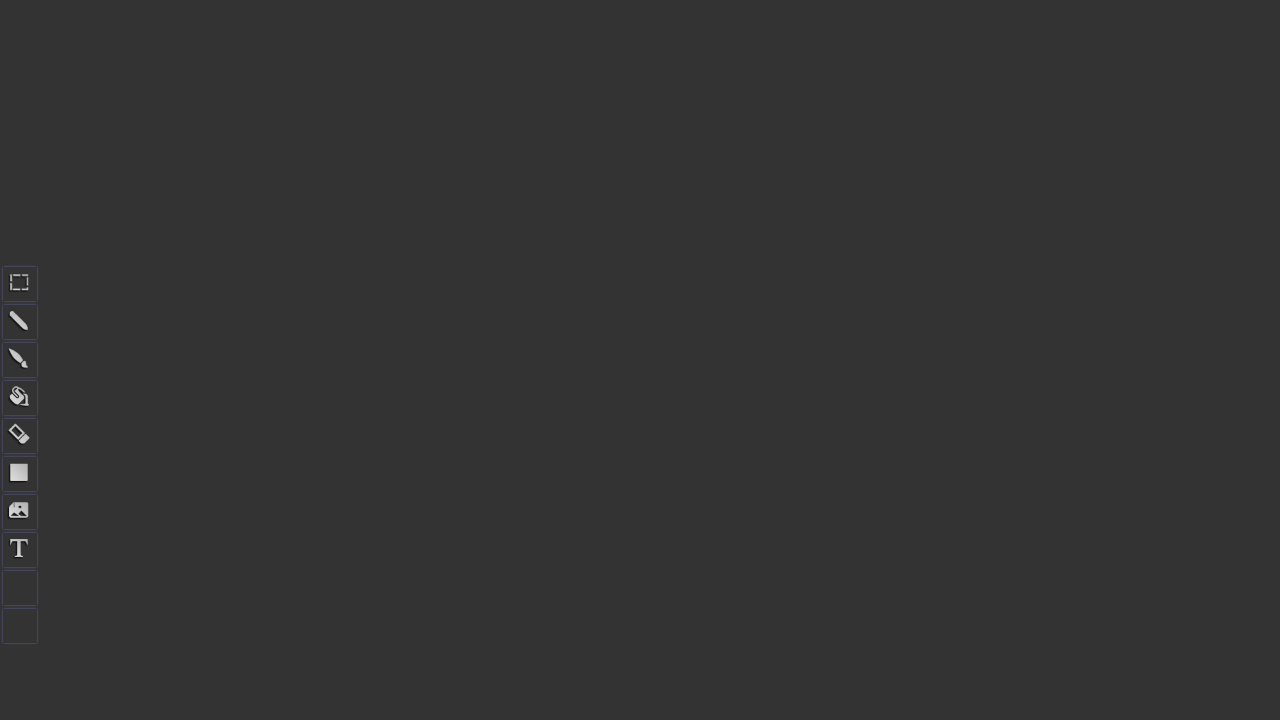

Pressed mouse button down to start drawing final pattern at (1150, 200)
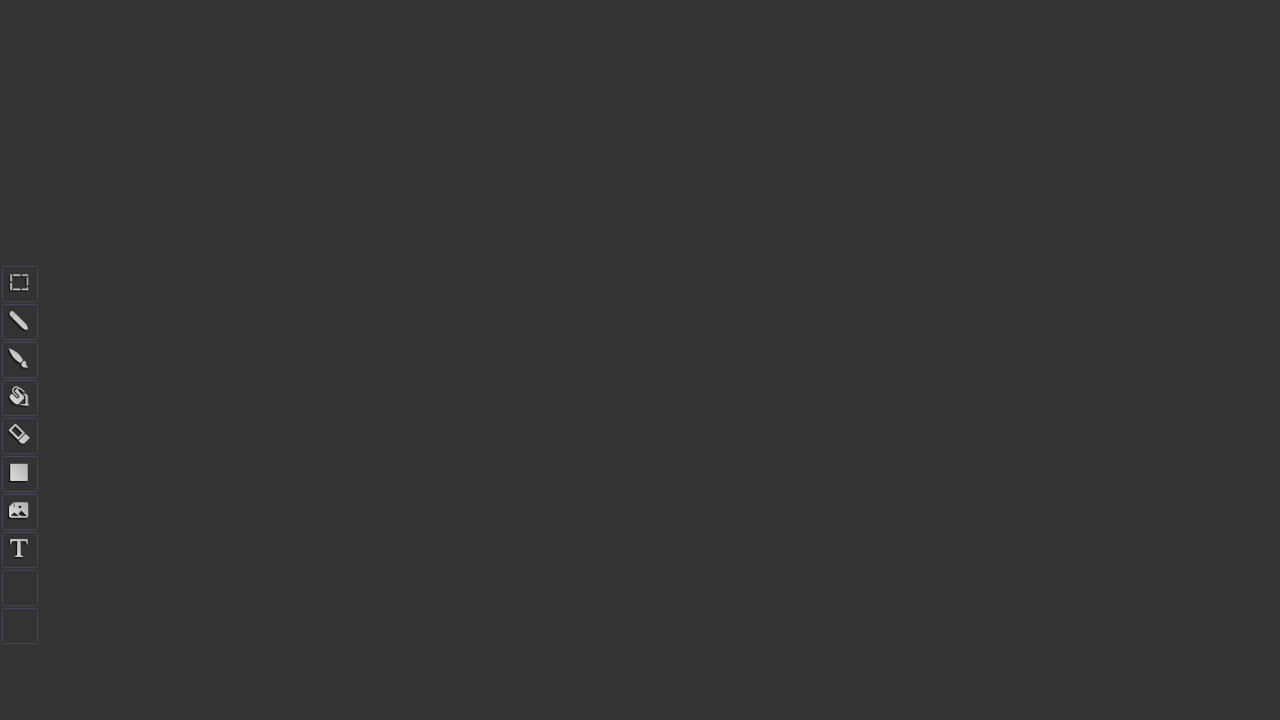

Drew vertical line from (1150, 200) to (1150, 400) at (1150, 400)
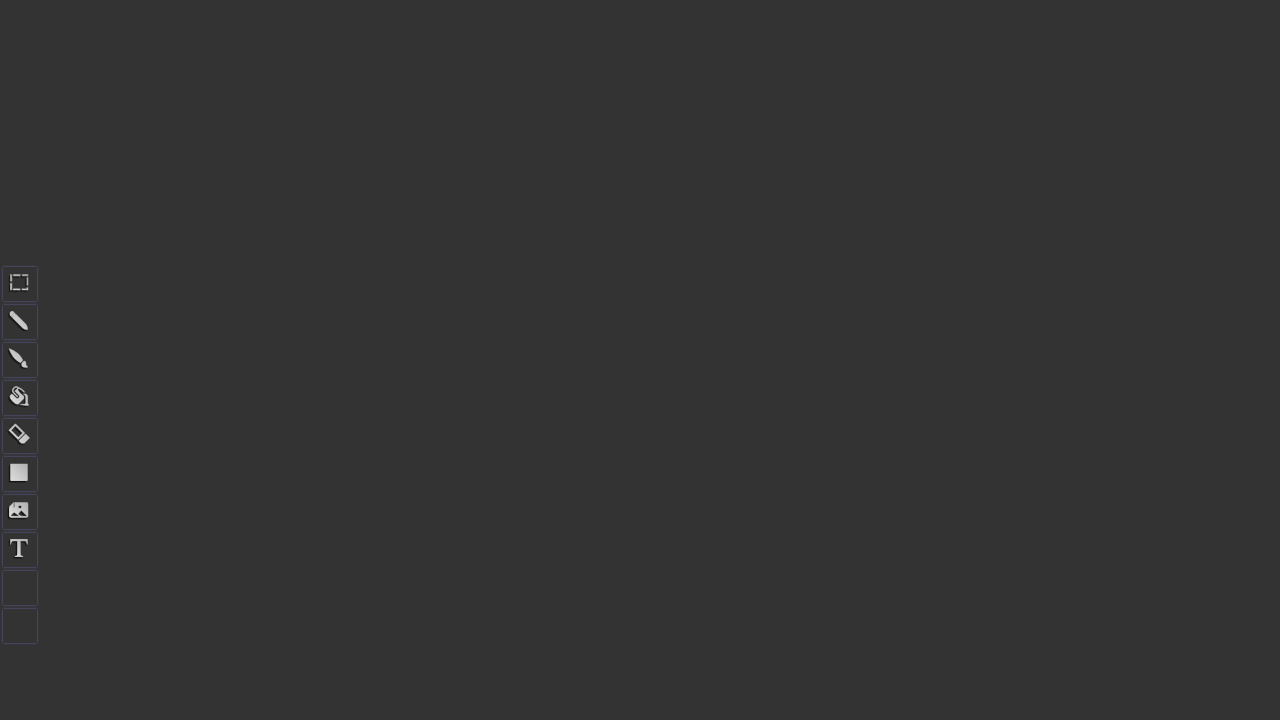

Drew vertical line from (1150, 400) back to (1150, 200) at (1150, 200)
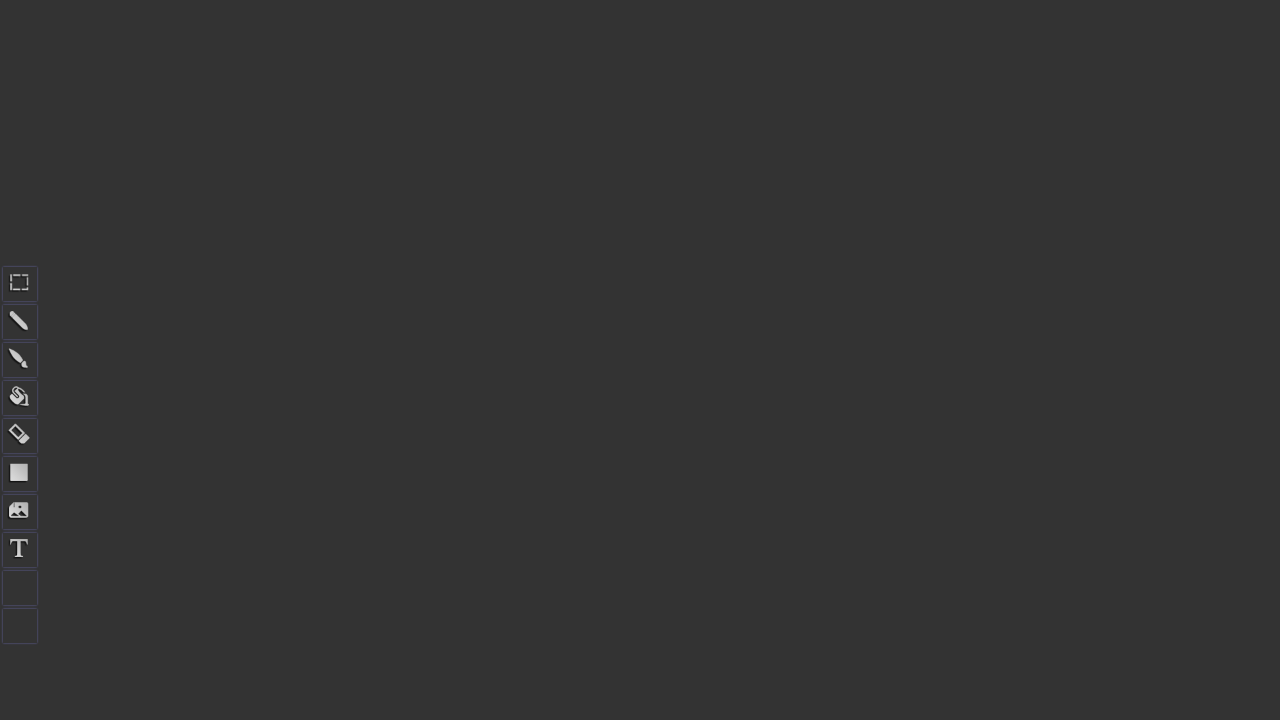

Drew diagonal line from (1150, 200) to (1250, 400) at (1250, 400)
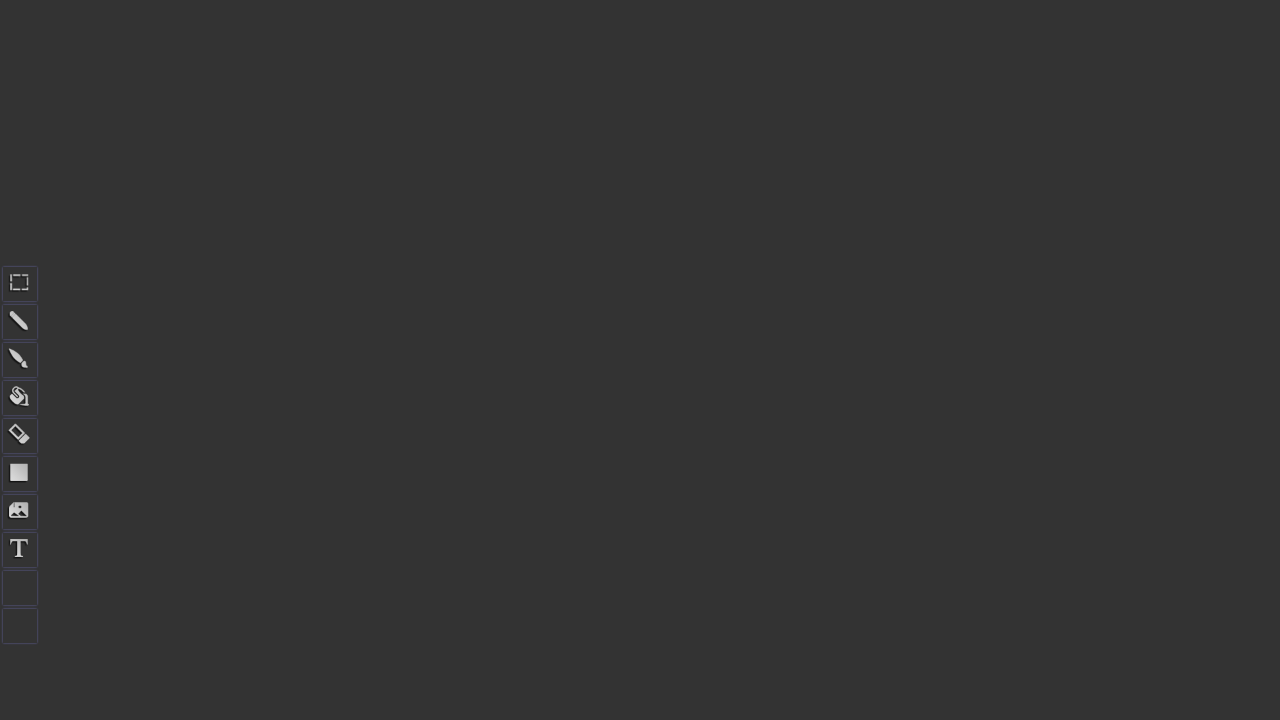

Drew diagonal line from (1250, 400) to (1250, 200) at (1250, 200)
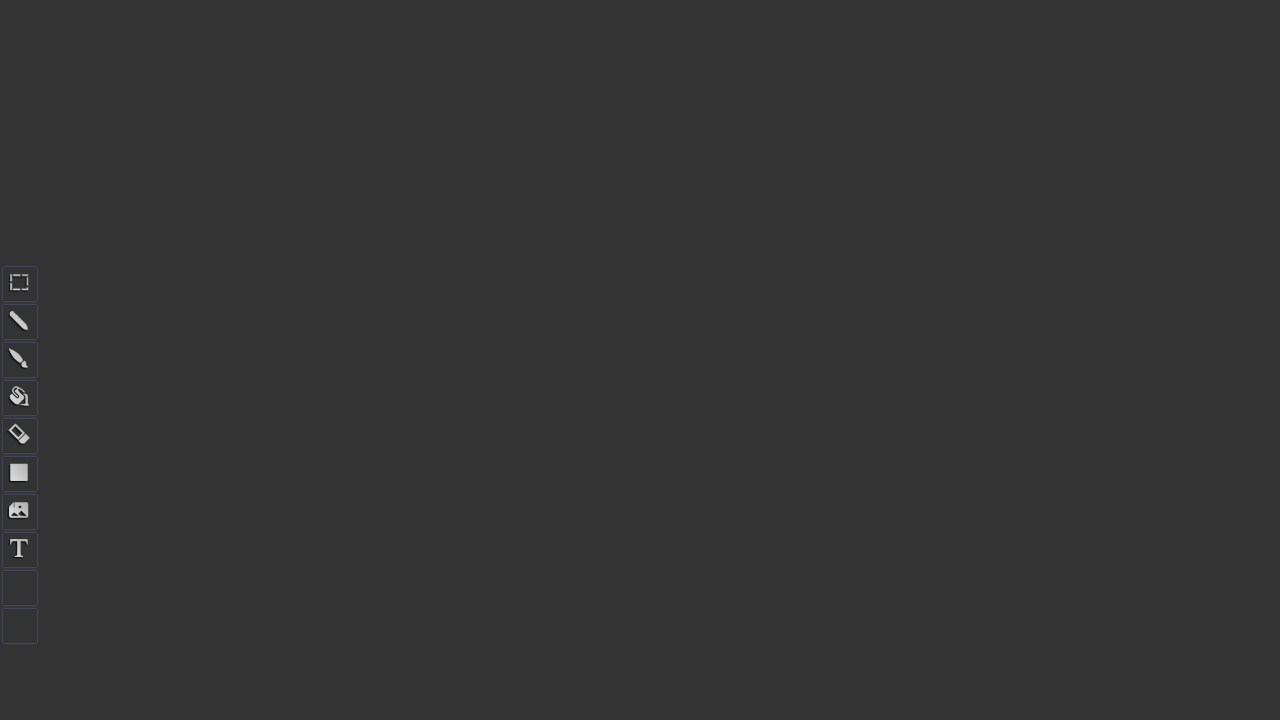

Released mouse button to complete final pattern at (1250, 200)
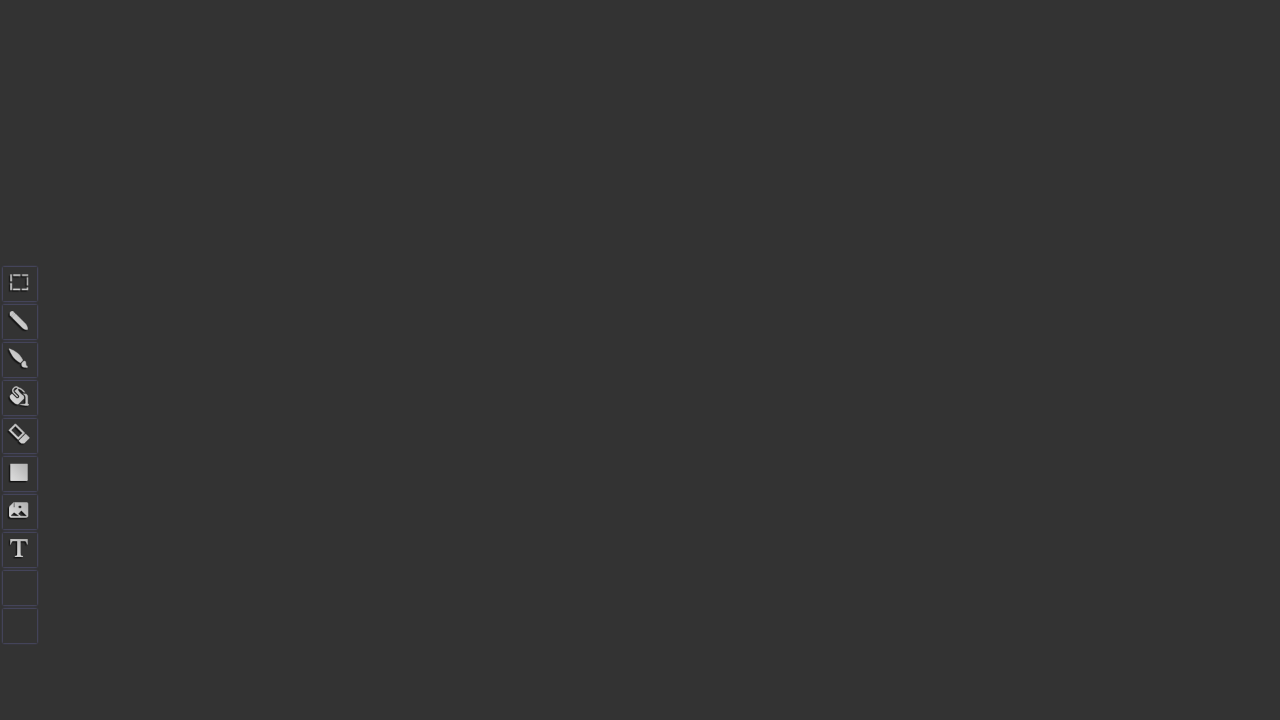

Waited 10 seconds to observe the completed drawing
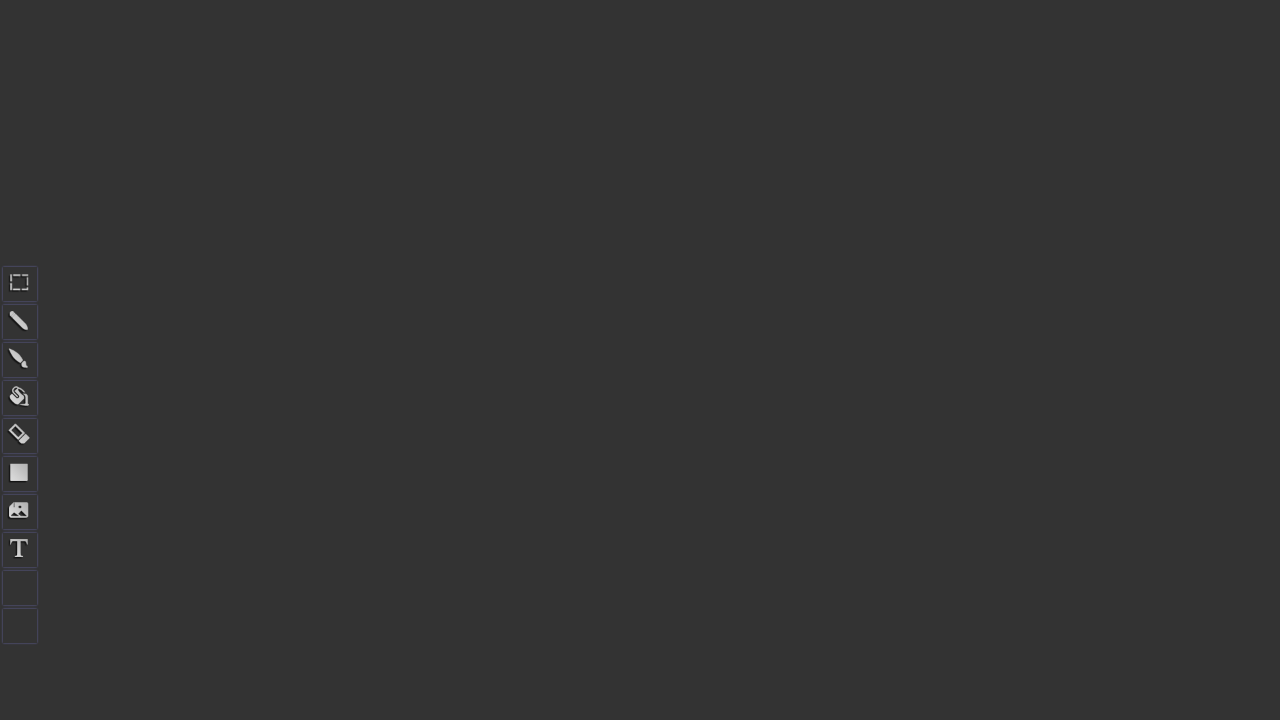

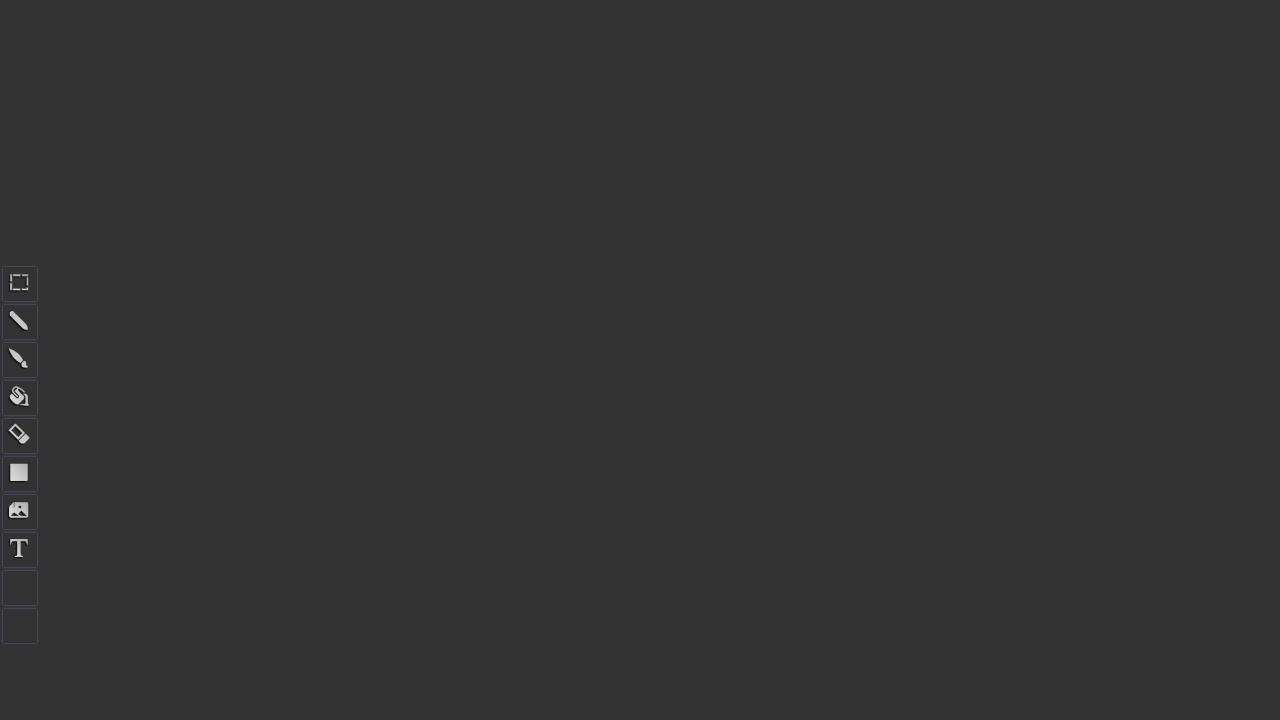